Fills out a complete practice form with personal details including name, email, gender, phone number, date of birth, subjects, hobbies, address, state and city, then submits and verifies the confirmation modal appears.

Starting URL: https://demoqa.com/automation-practice-form

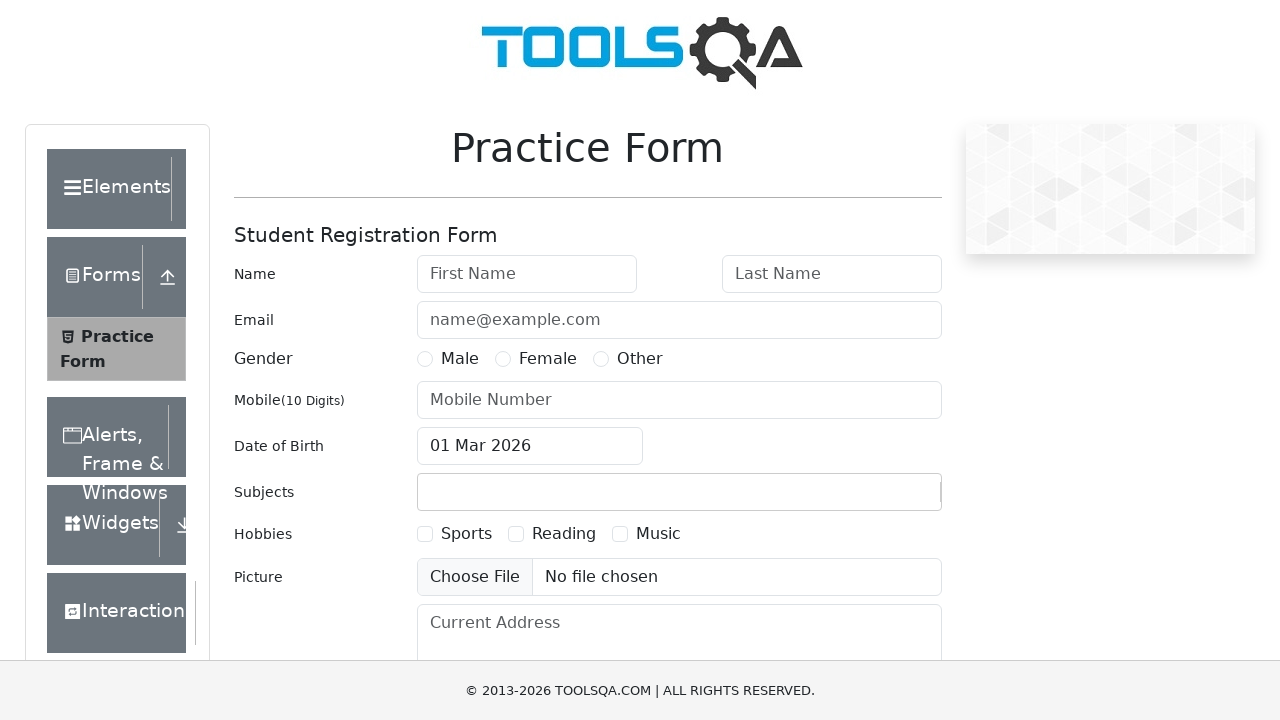

Filled first name field with 'John' on #firstName
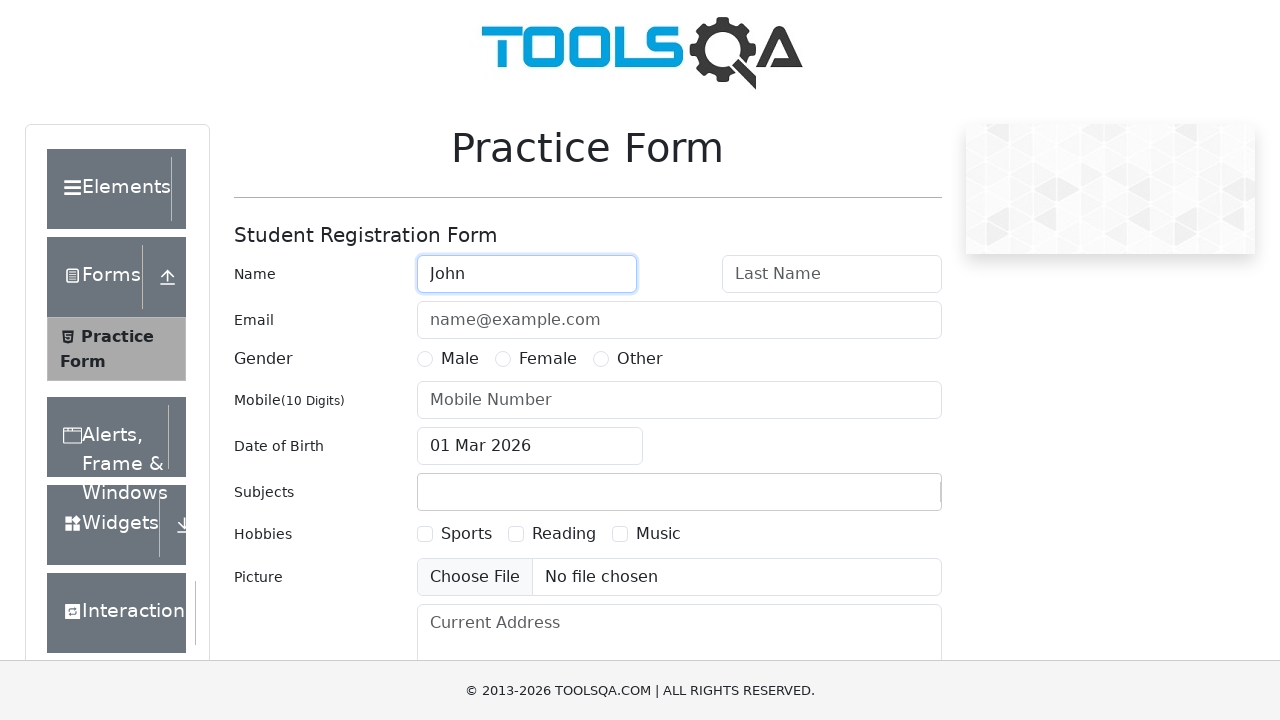

Filled last name field with 'Doe' on #lastName
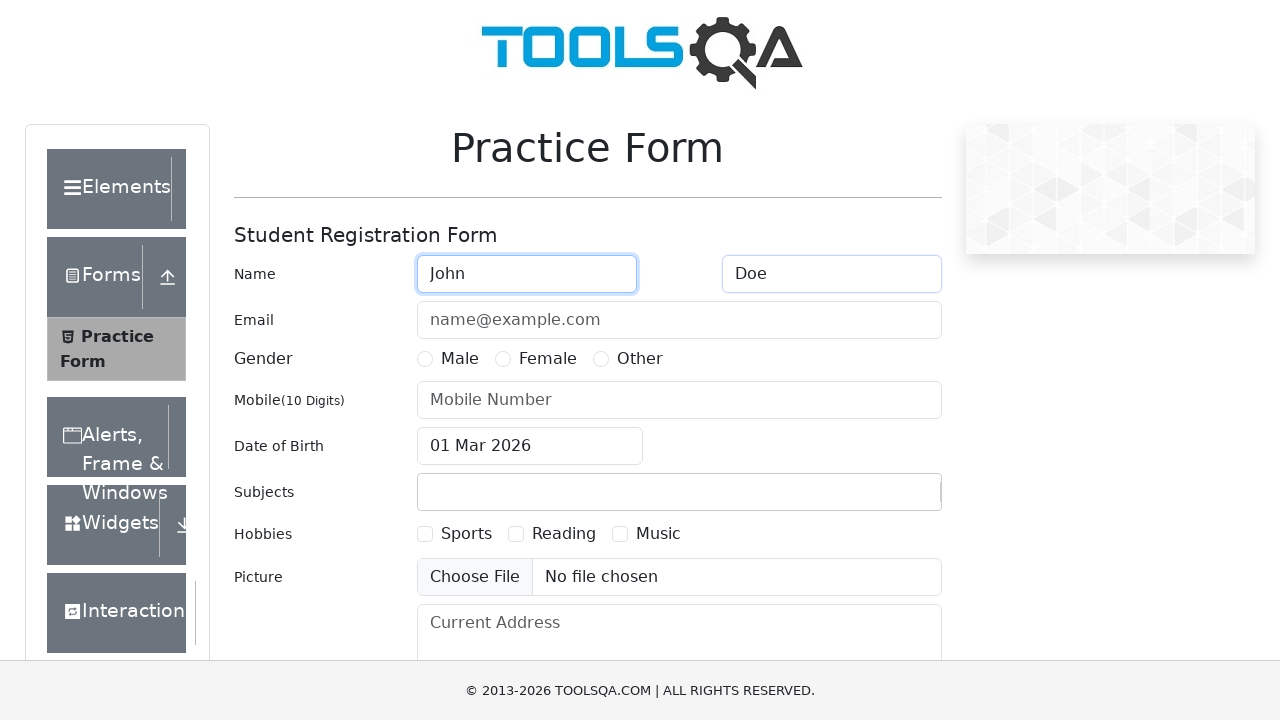

Filled email field with 'johndoe@example.com' on #userEmail
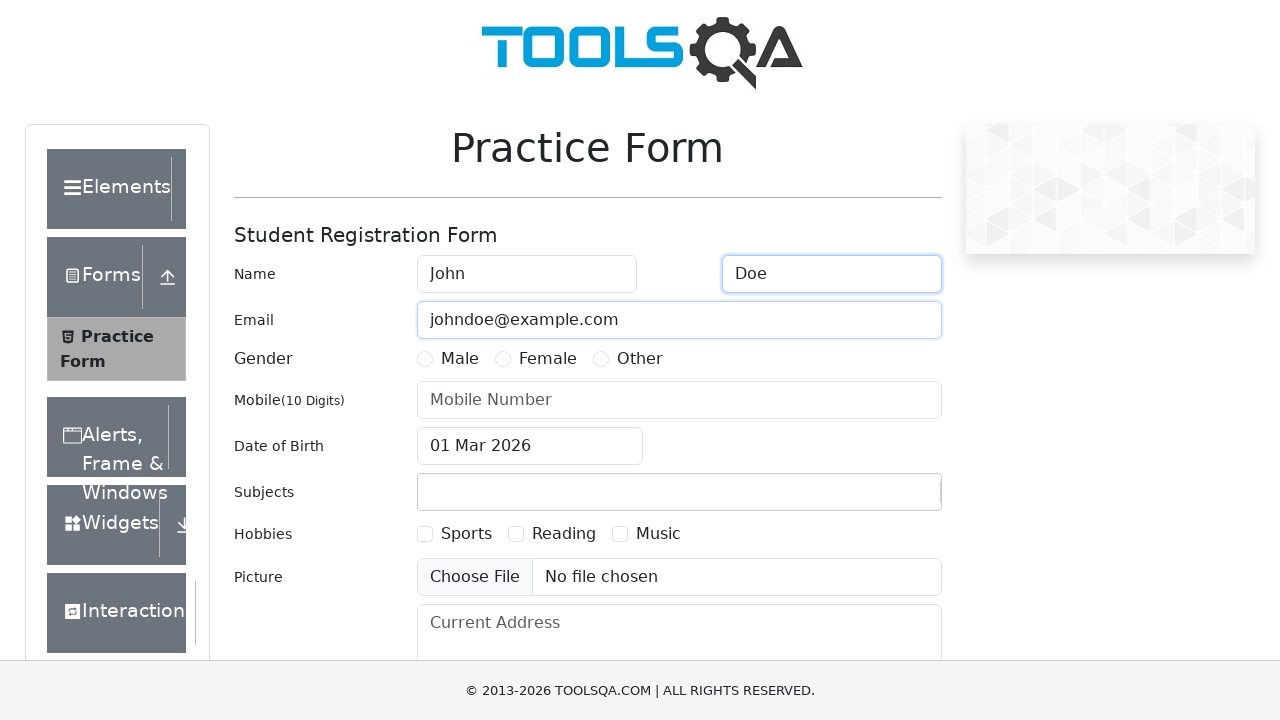

Selected Male gender option at (460, 359) on label[for='gender-radio-1']
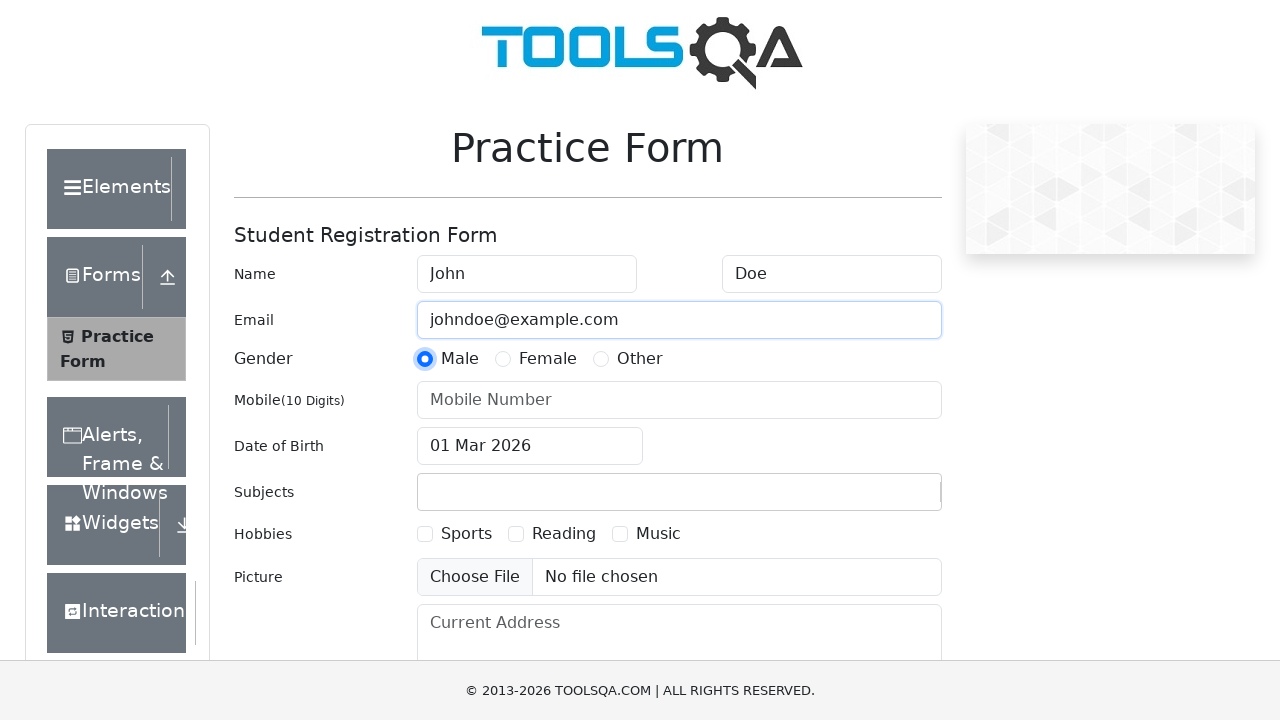

Filled mobile number field with '1234567890' on #userNumber
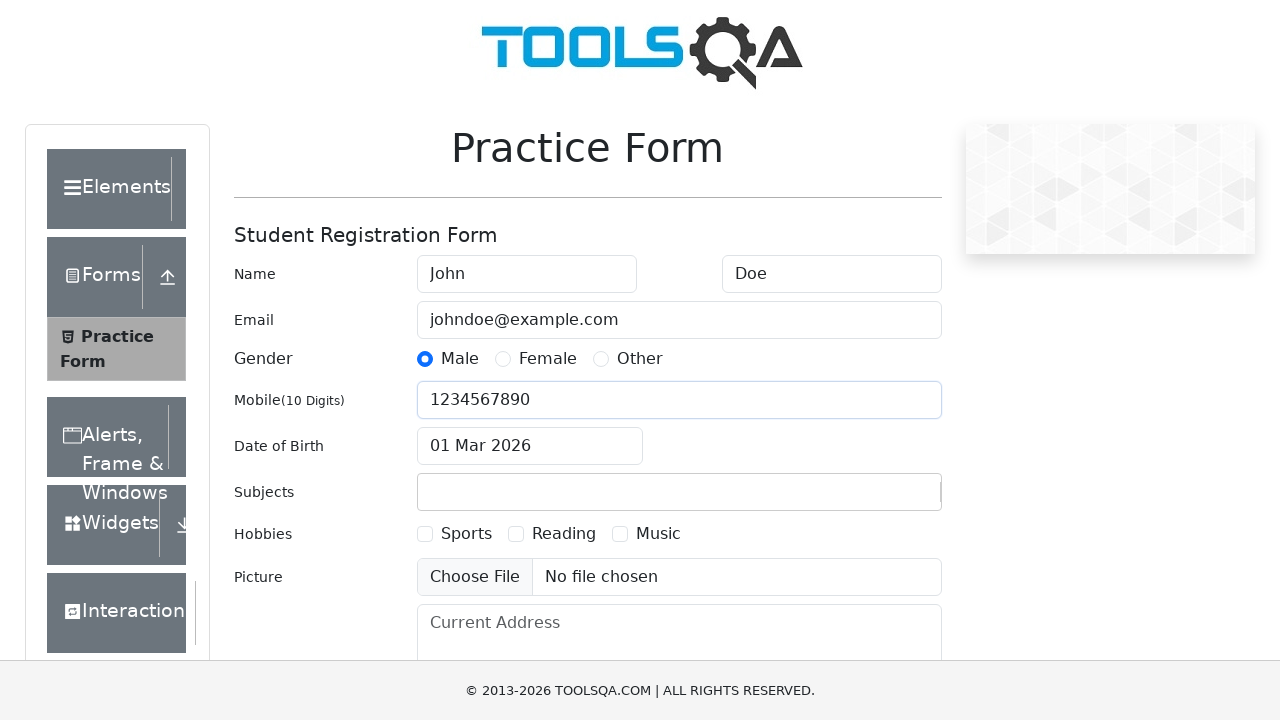

Clicked date of birth input to open date picker at (530, 446) on #dateOfBirthInput
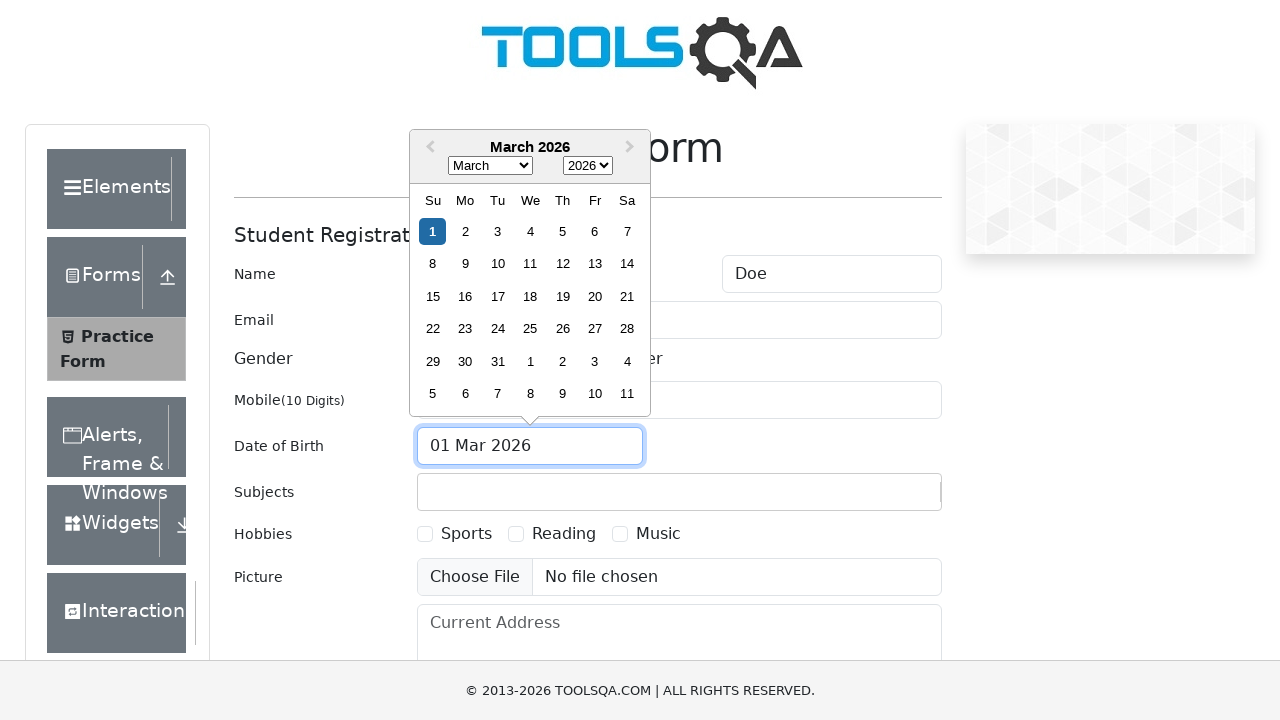

Selected May from month dropdown on .react-datepicker__month-select
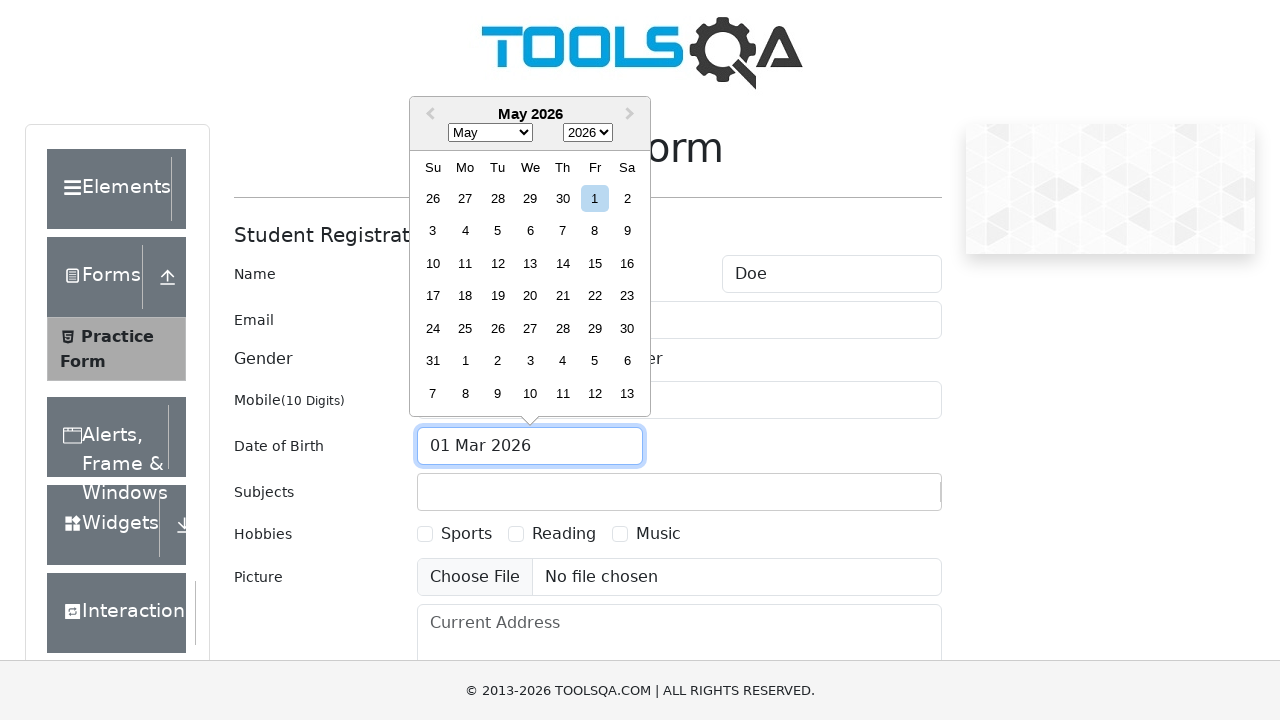

Selected 1990 from year dropdown on .react-datepicker__year-select
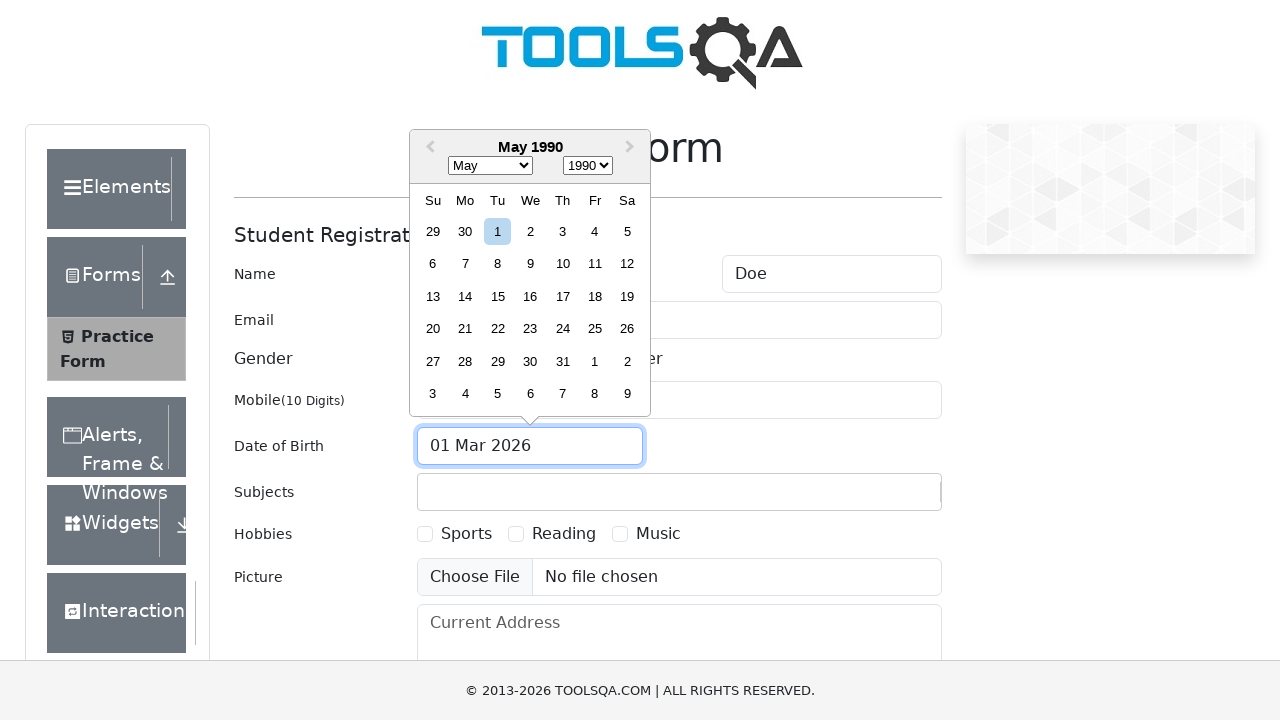

Selected 15th day from date picker at (498, 296) on .react-datepicker__day--015:not(.react-datepicker__day--outside-month)
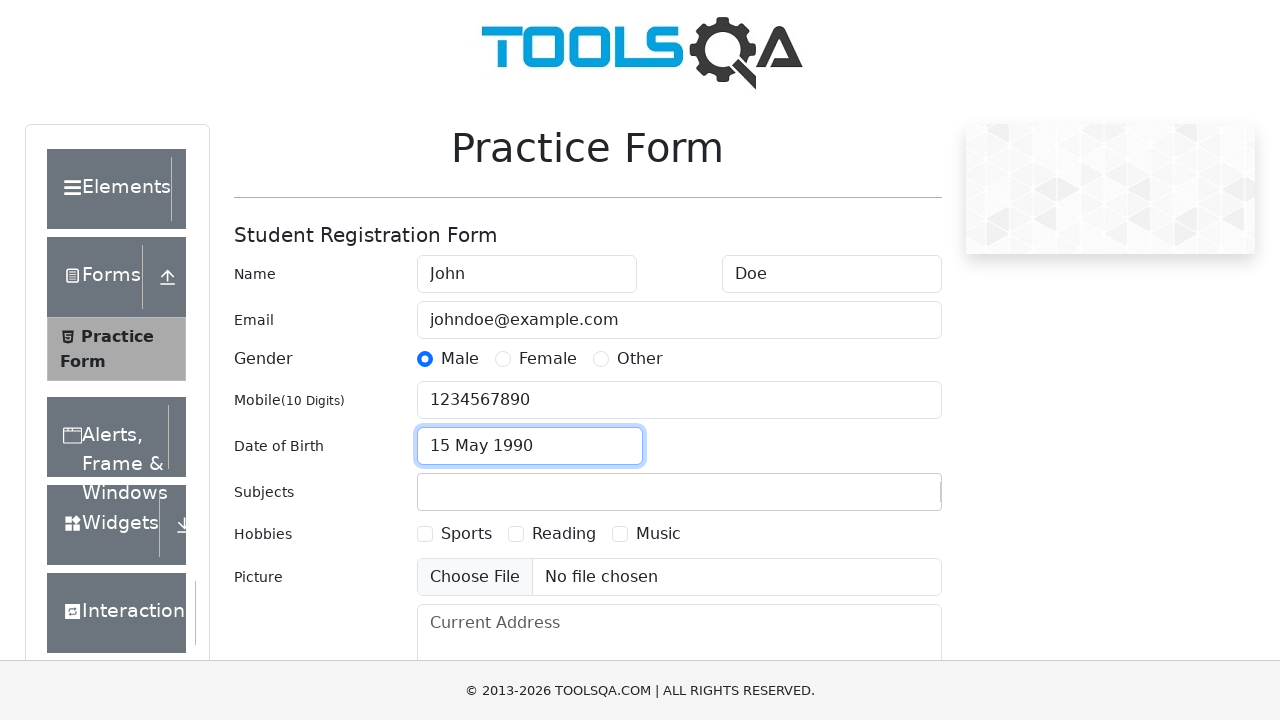

Filled subjects field with 'Maths' on #subjectsInput
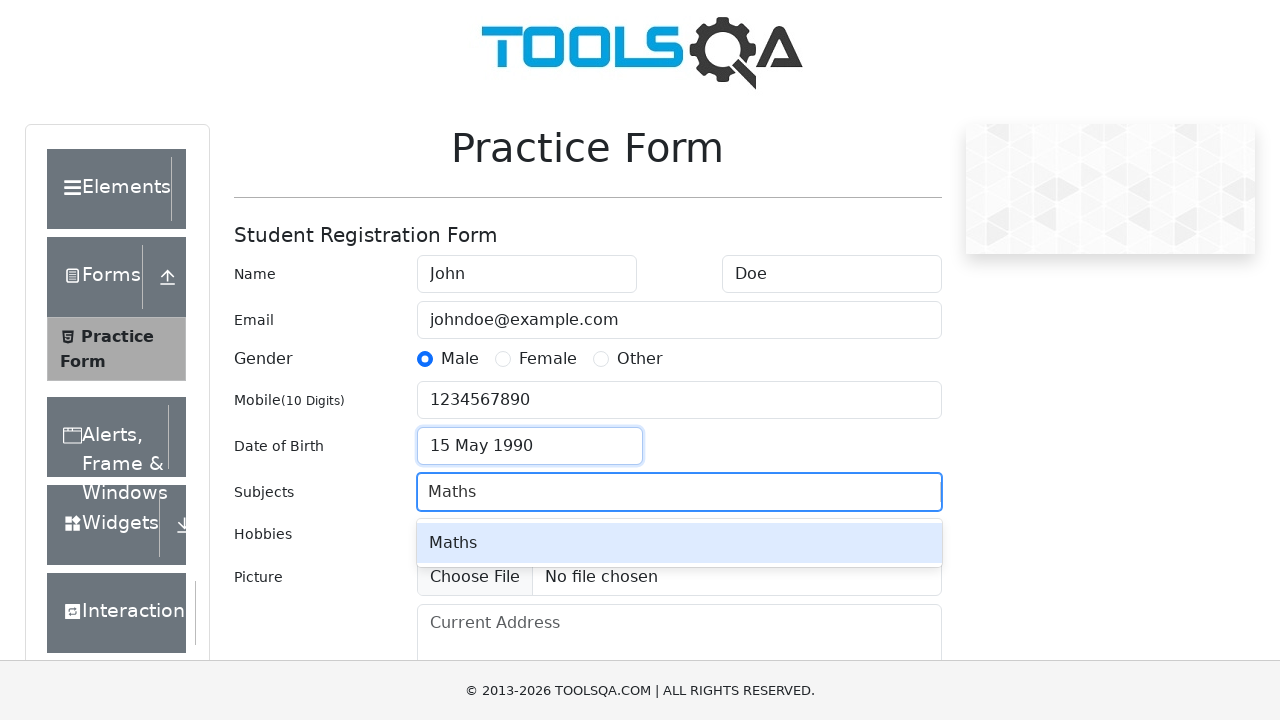

Pressed Enter to confirm subject selection on #subjectsInput
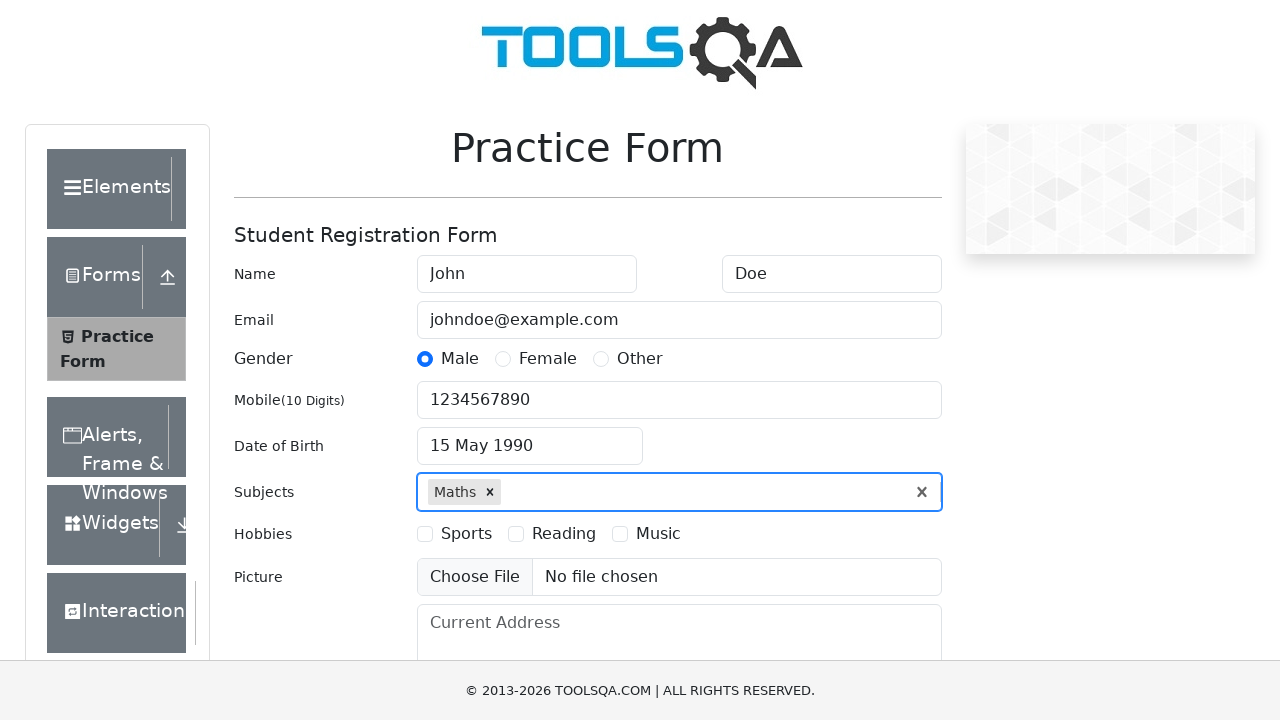

Selected Sports hobby checkbox at (466, 534) on label[for='hobbies-checkbox-1']
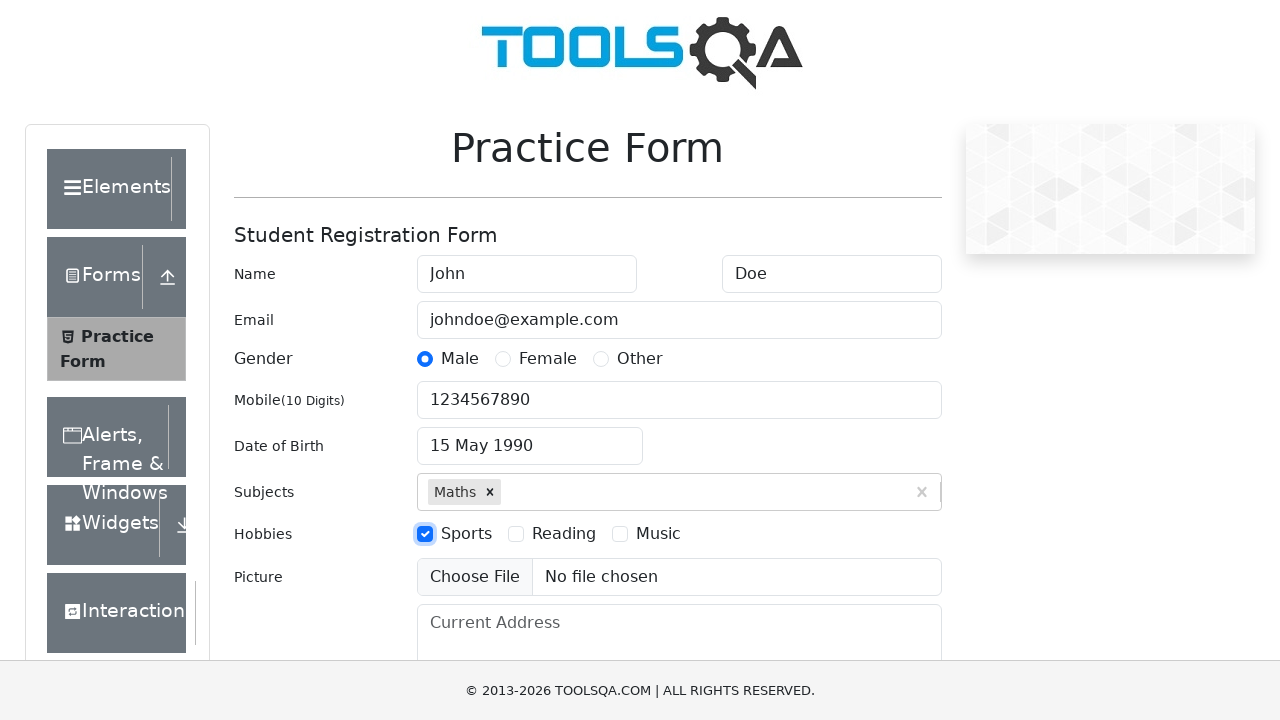

Filled current address field with '123 Main Street, Anytown, USA' on #currentAddress
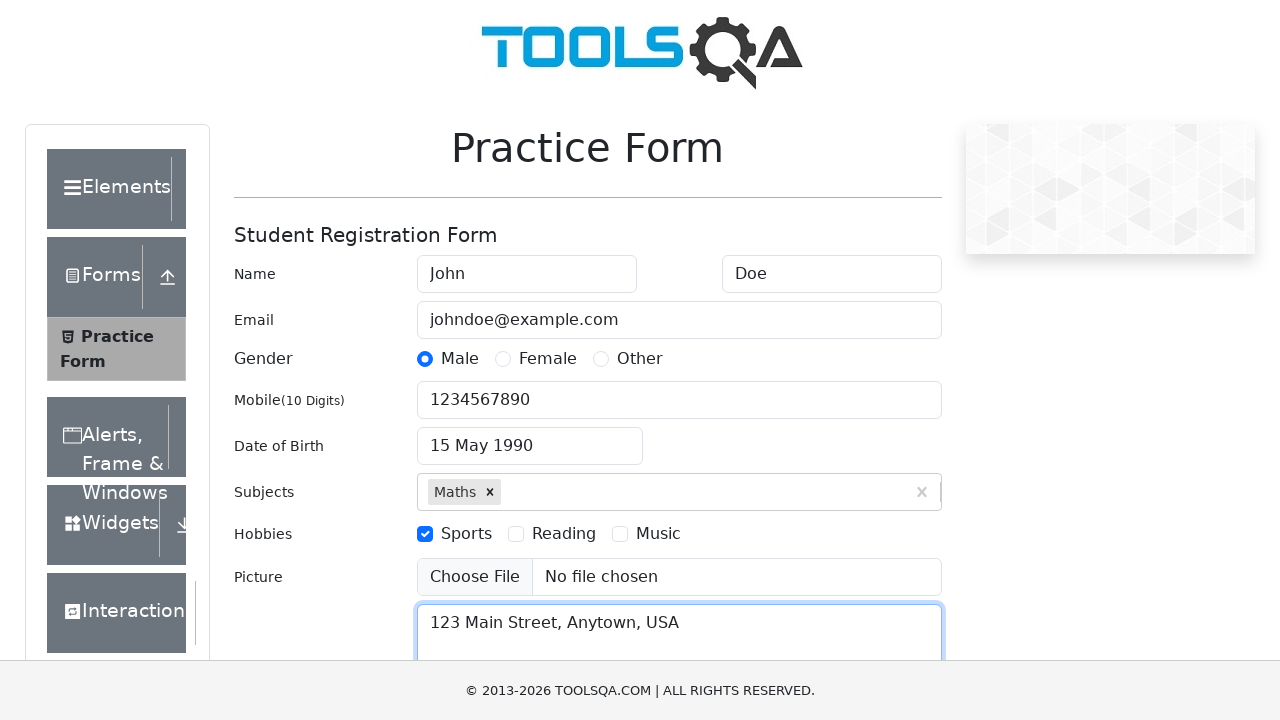

Clicked state dropdown to open options at (527, 437) on #state
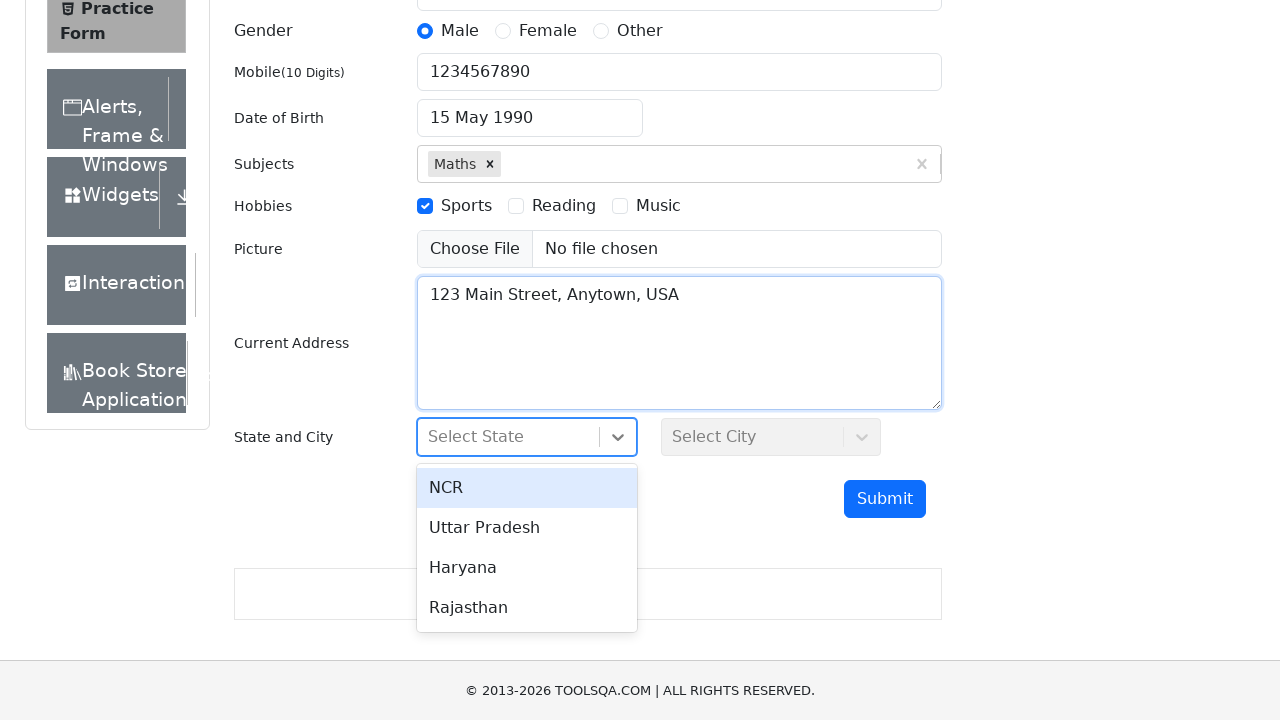

Selected NCR from state dropdown at (527, 488) on xpath=//div[text()='NCR']
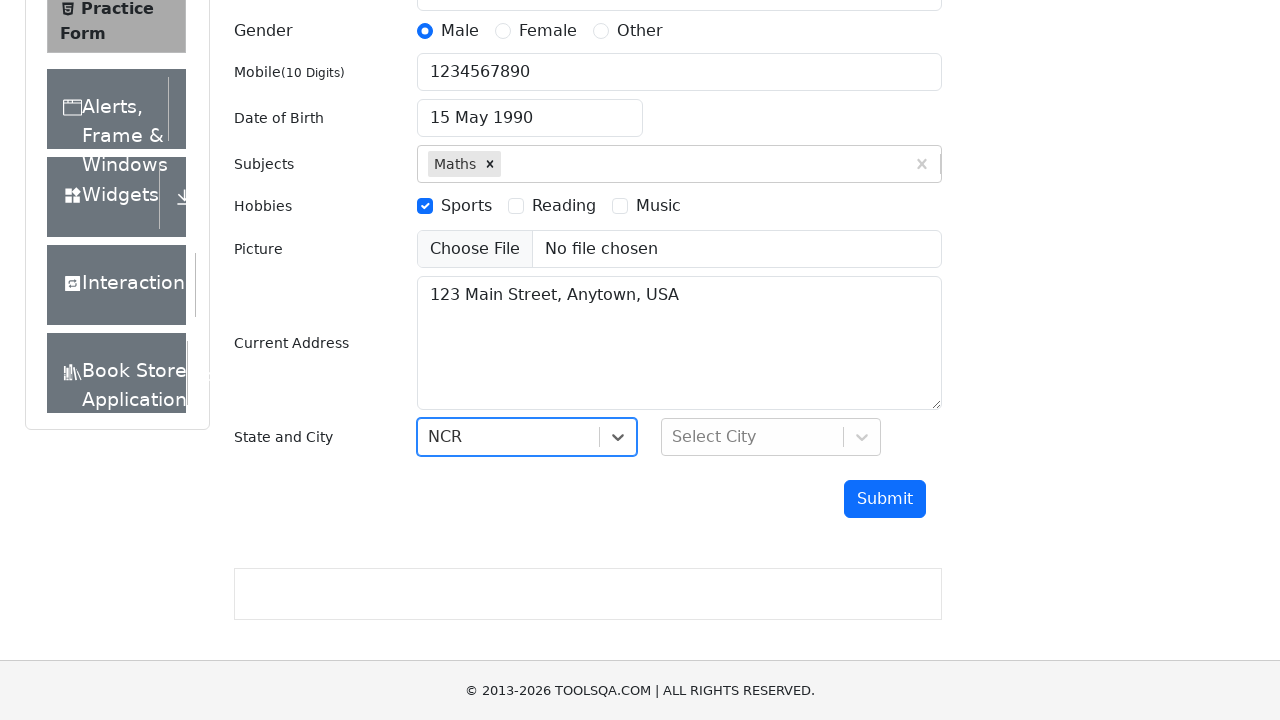

Clicked city dropdown to open options at (771, 437) on #city
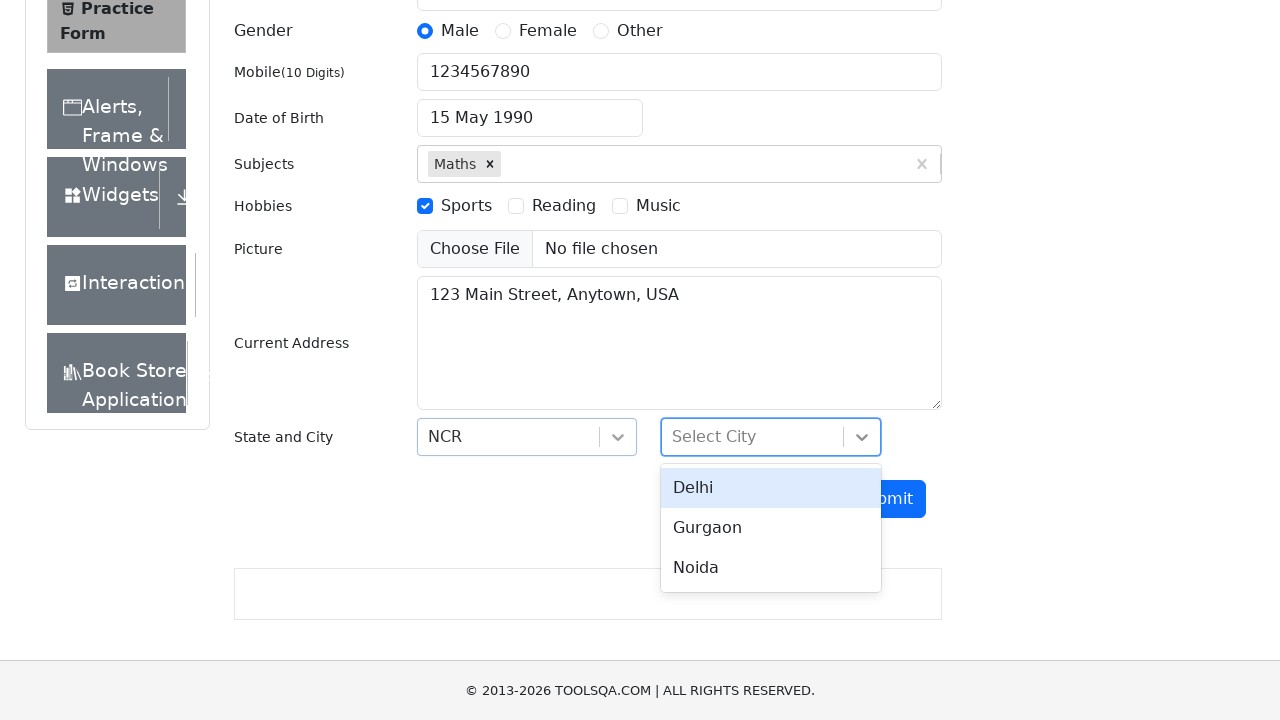

Selected Delhi from city dropdown at (771, 488) on xpath=//div[text()='Delhi']
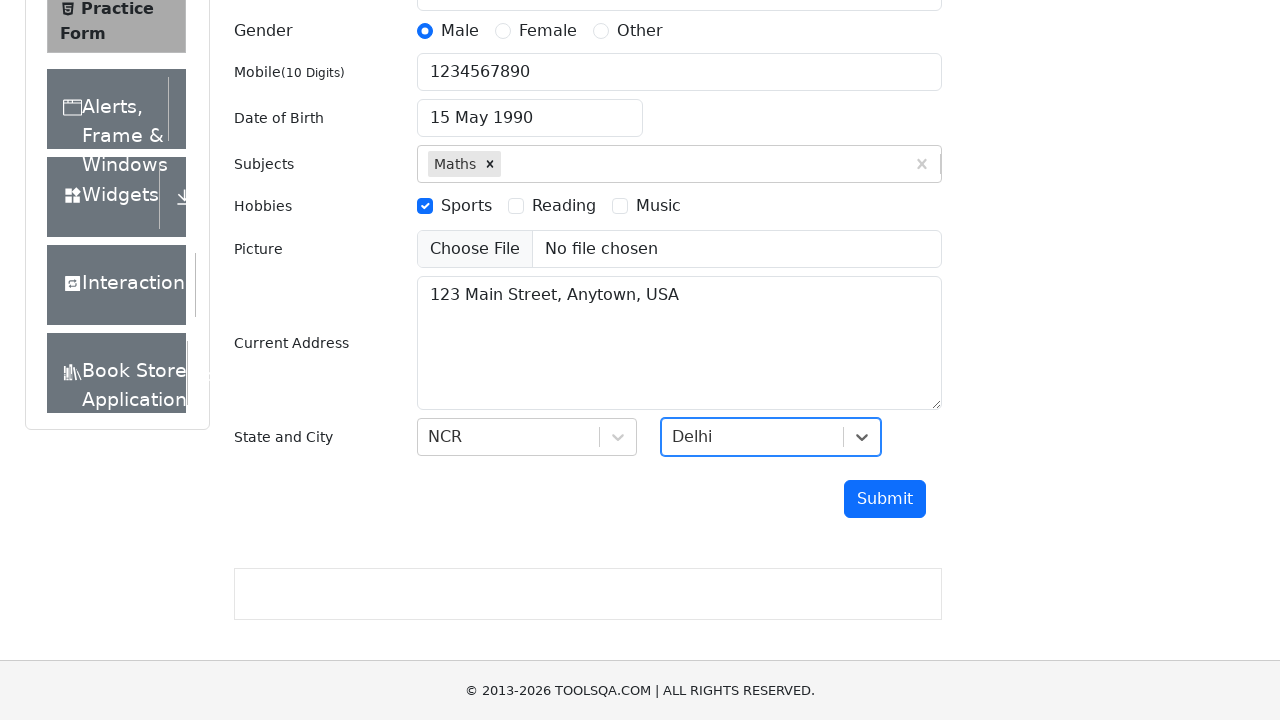

Clicked submit button to submit the form at (885, 499) on #submit
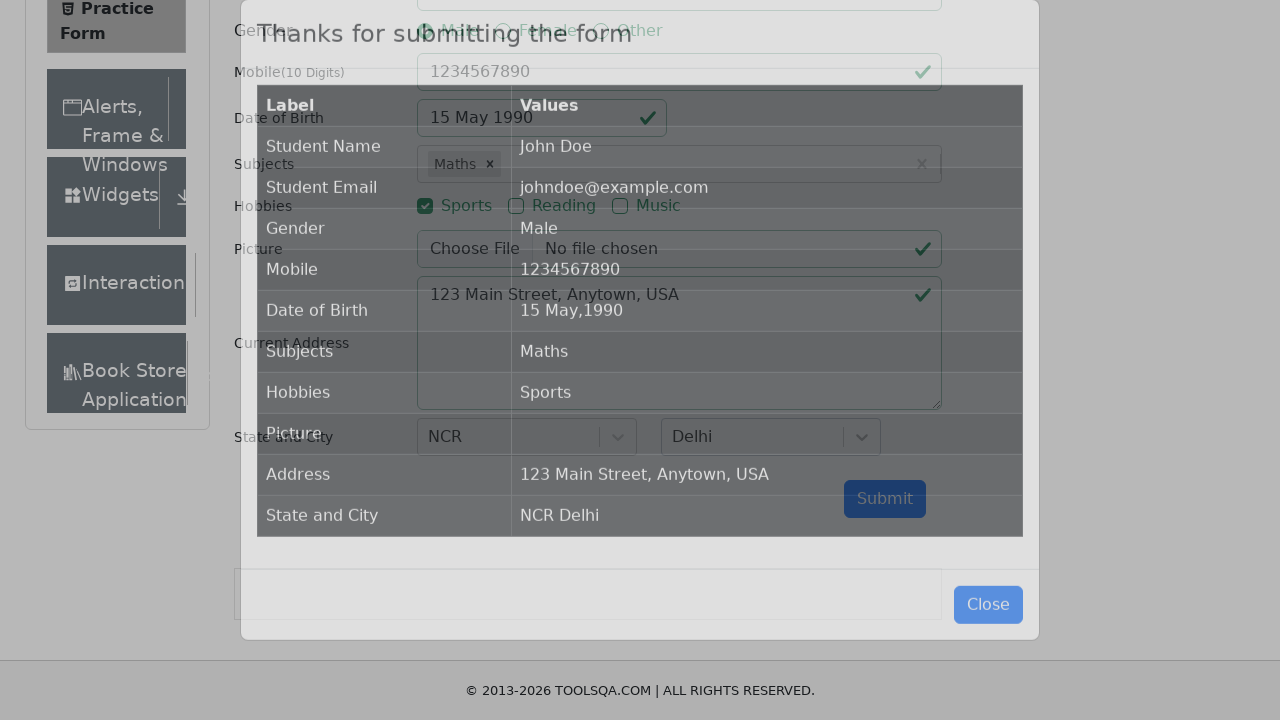

Confirmation modal appeared successfully
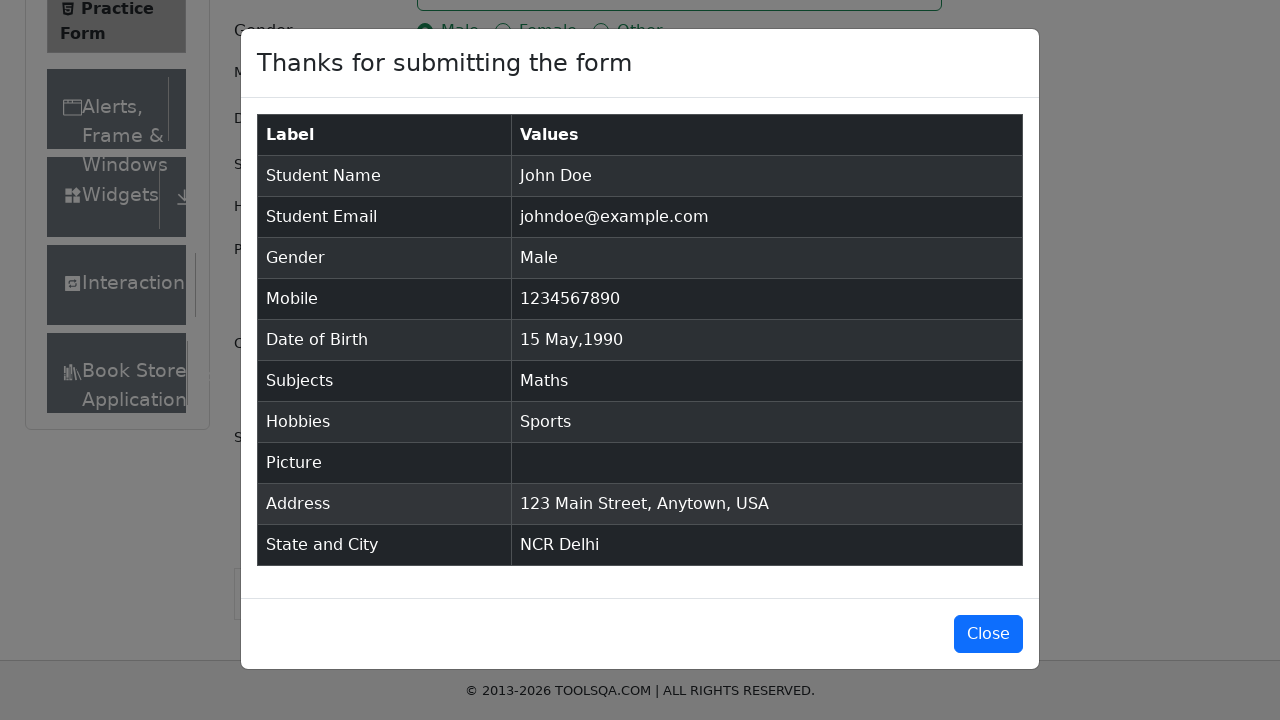

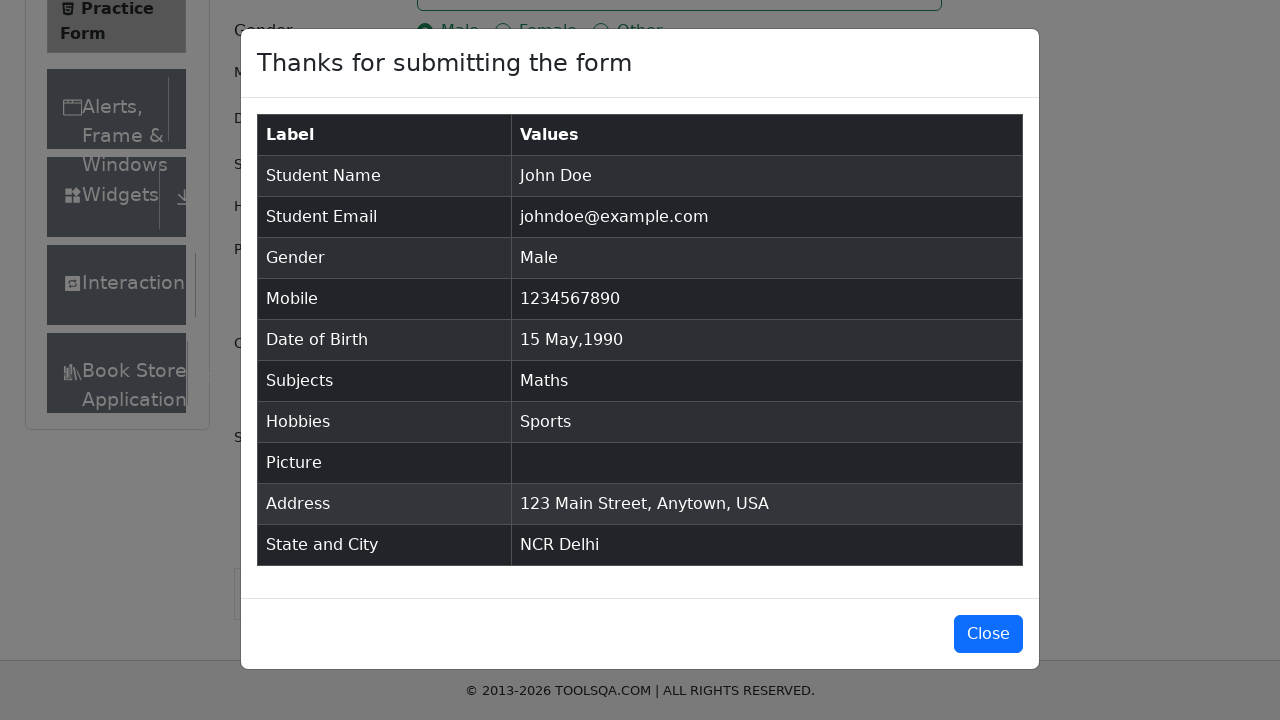